Tests keyboard input actions by clicking an input field and typing text with various key actions including space and backspace.

Starting URL: https://sahitest.com/demo/label.htm

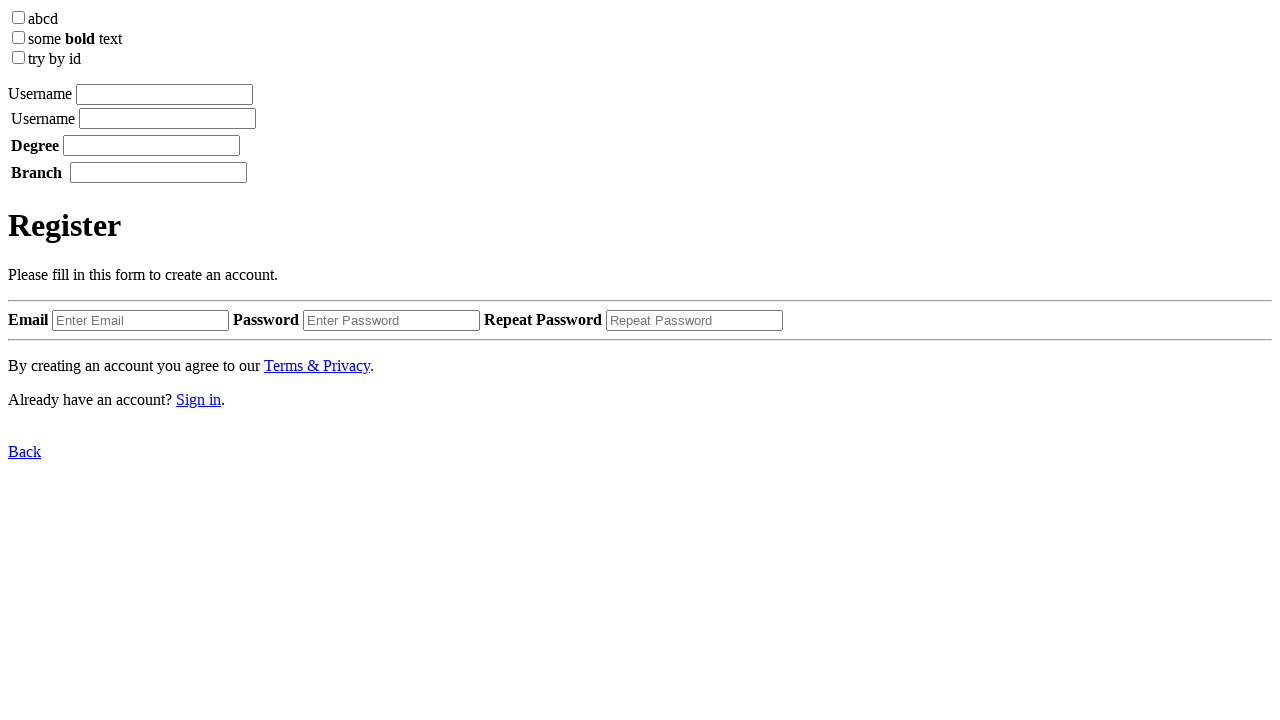

Clicked the first input element in the label at (164, 94) on xpath=//*/label[1]/input
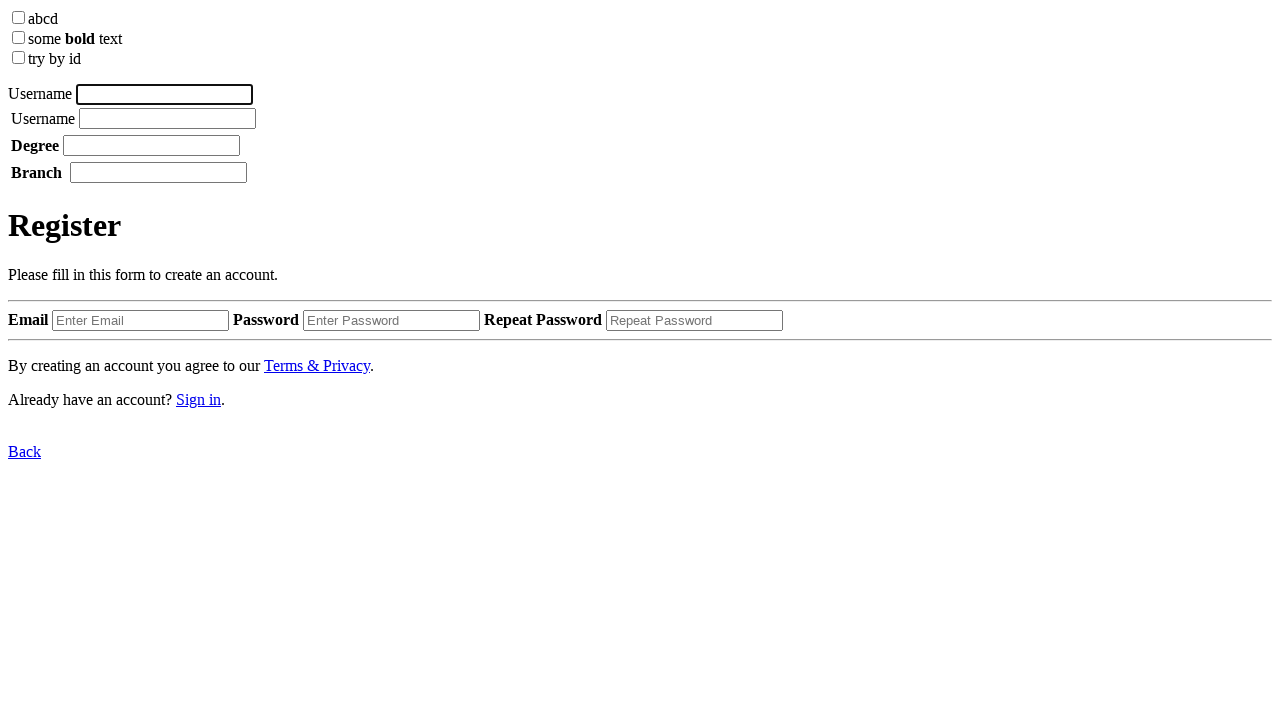

Typed 'username' using keyboard
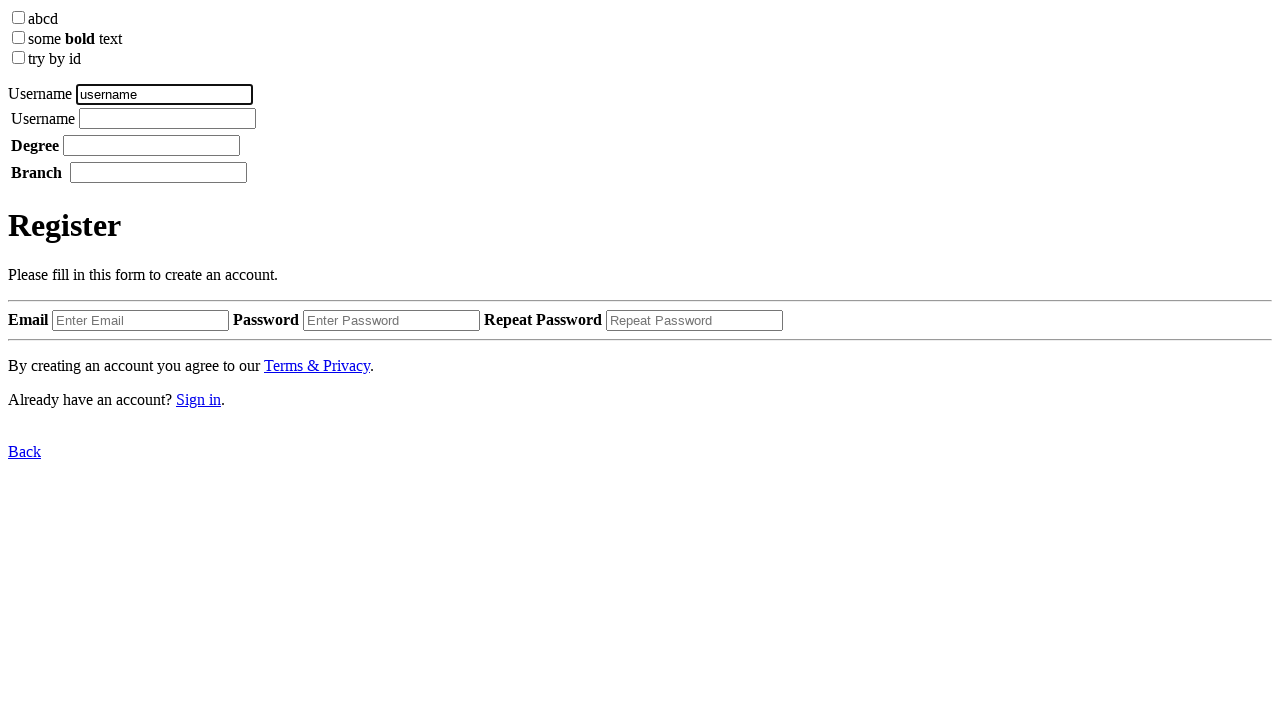

Pressed Space key
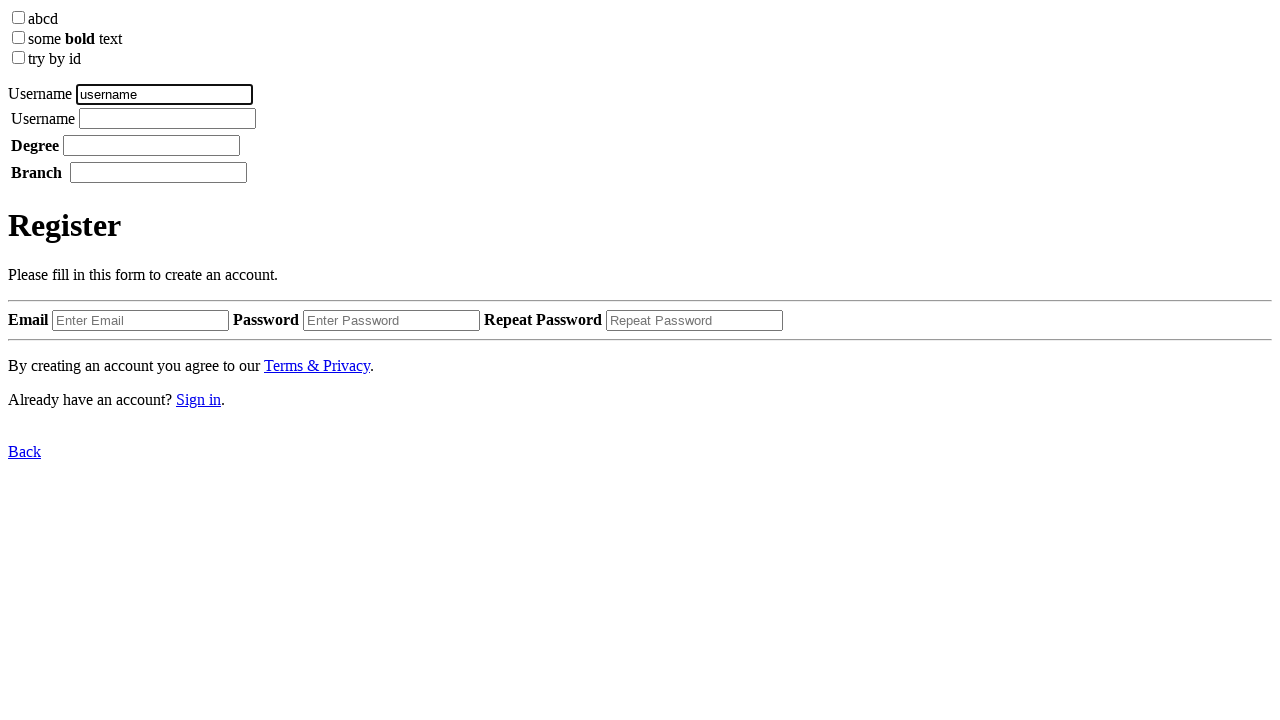

Typed 'tom' using keyboard
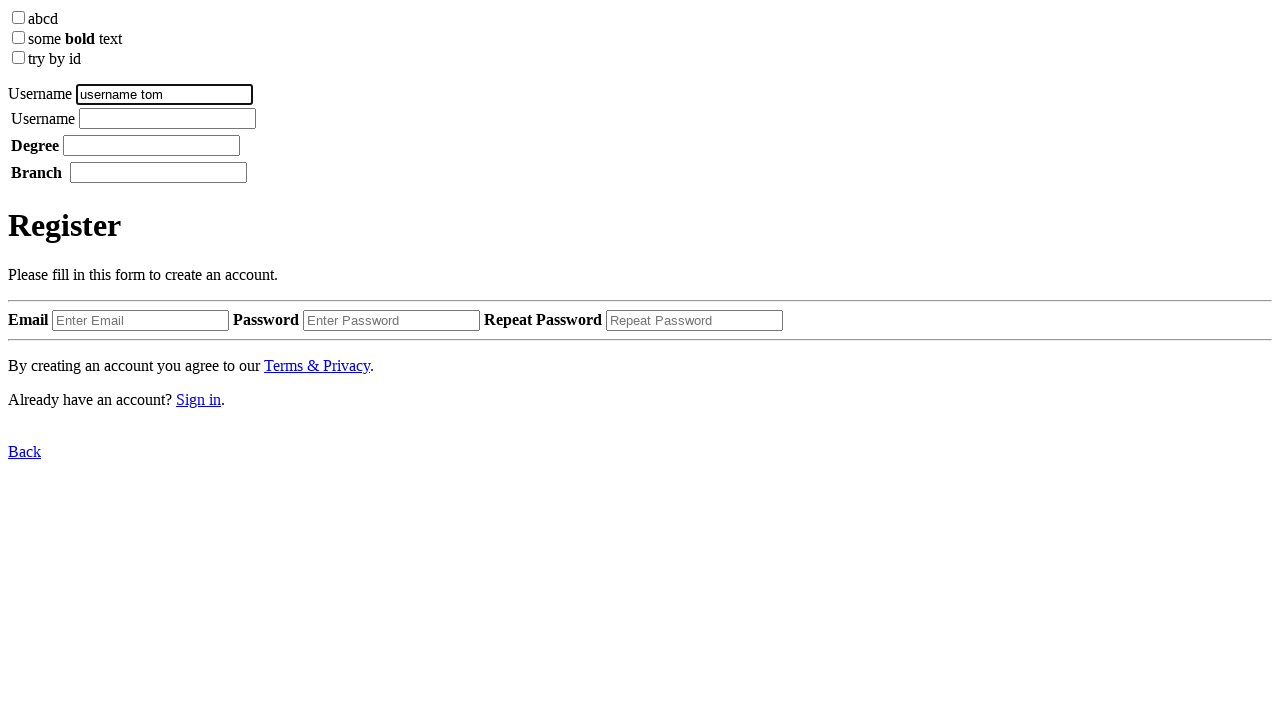

Pressed Backspace key once
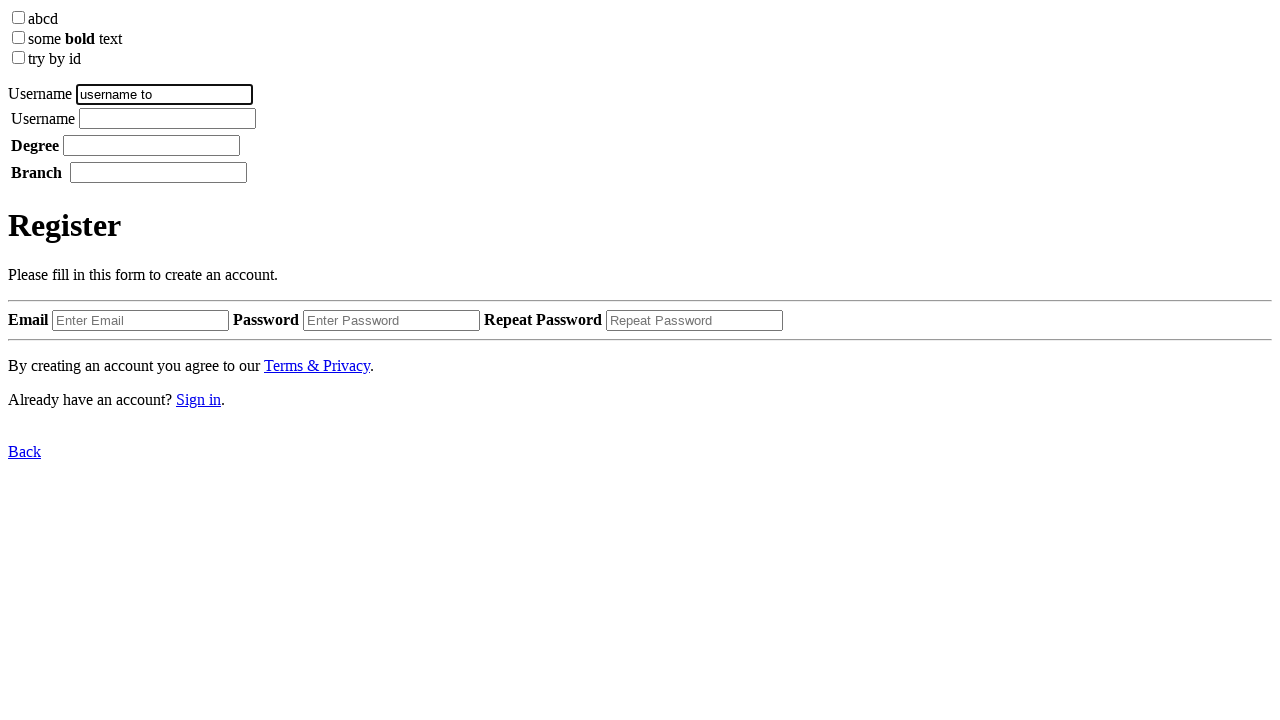

Pressed Backspace key twice
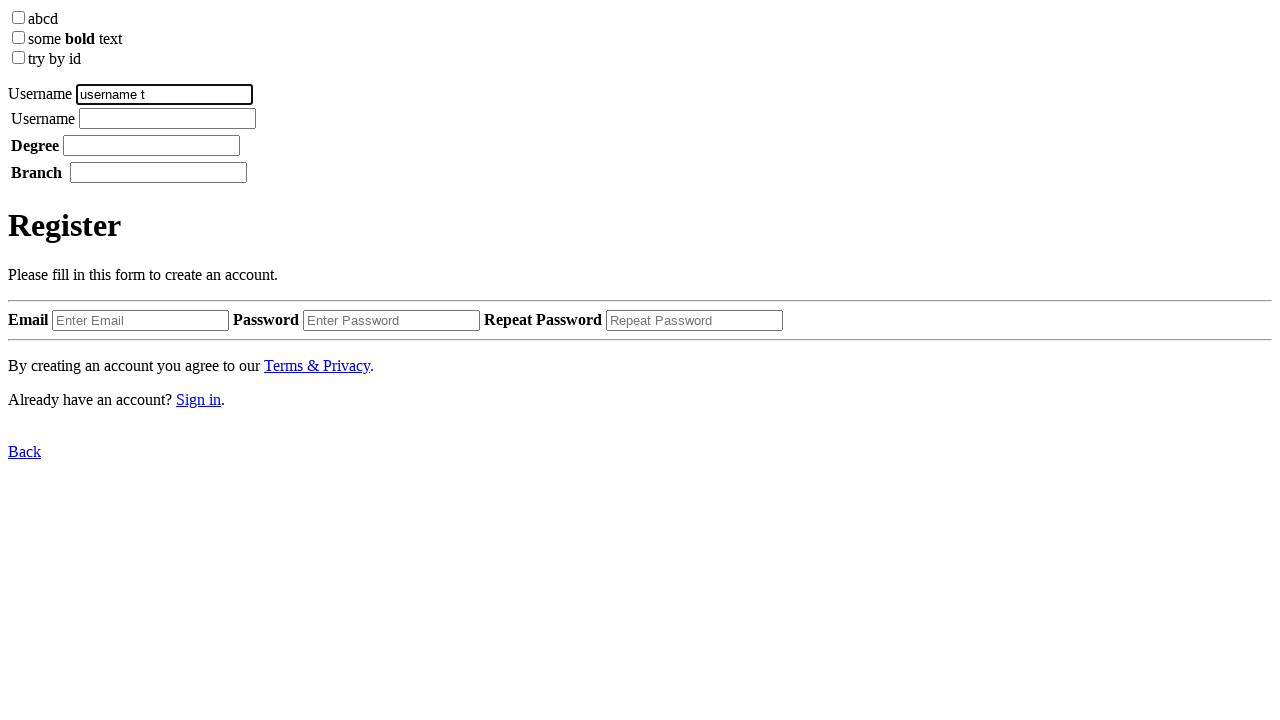

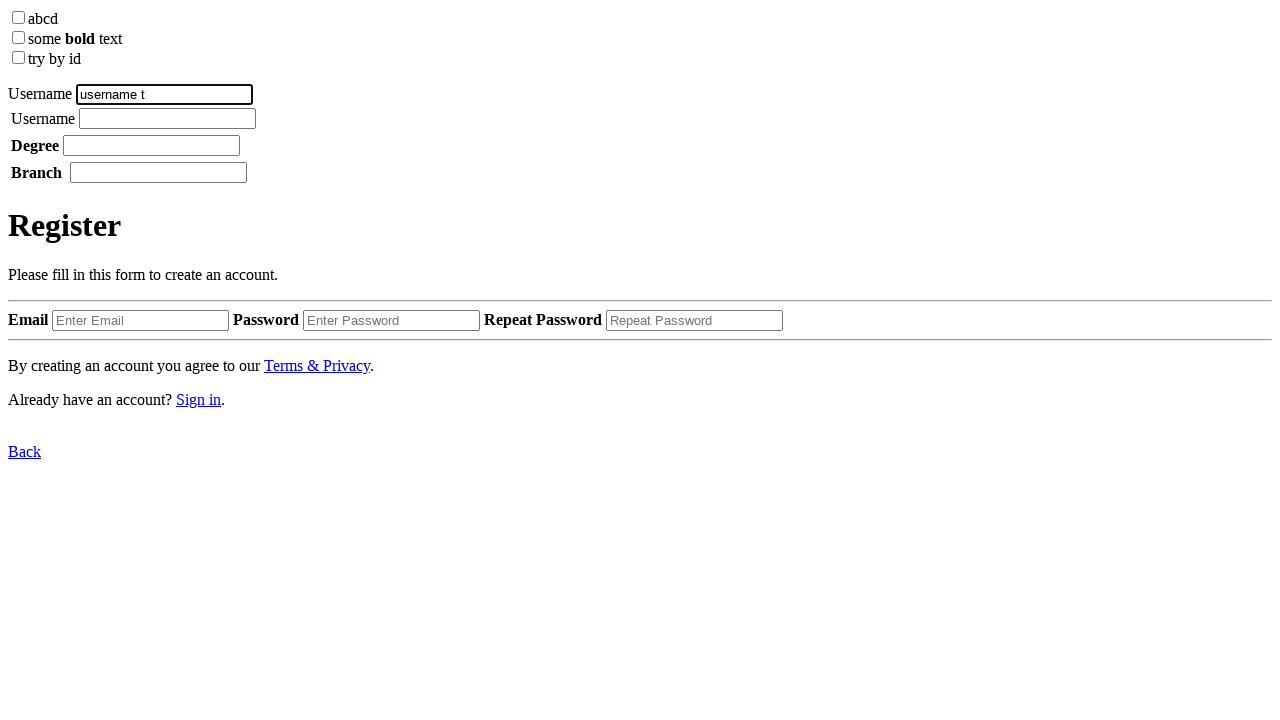